Tests JavaScript alert handling by triggering a confirm dialog and dismissing it, then verifying the result text

Starting URL: https://the-internet.herokuapp.com/javascript_alerts

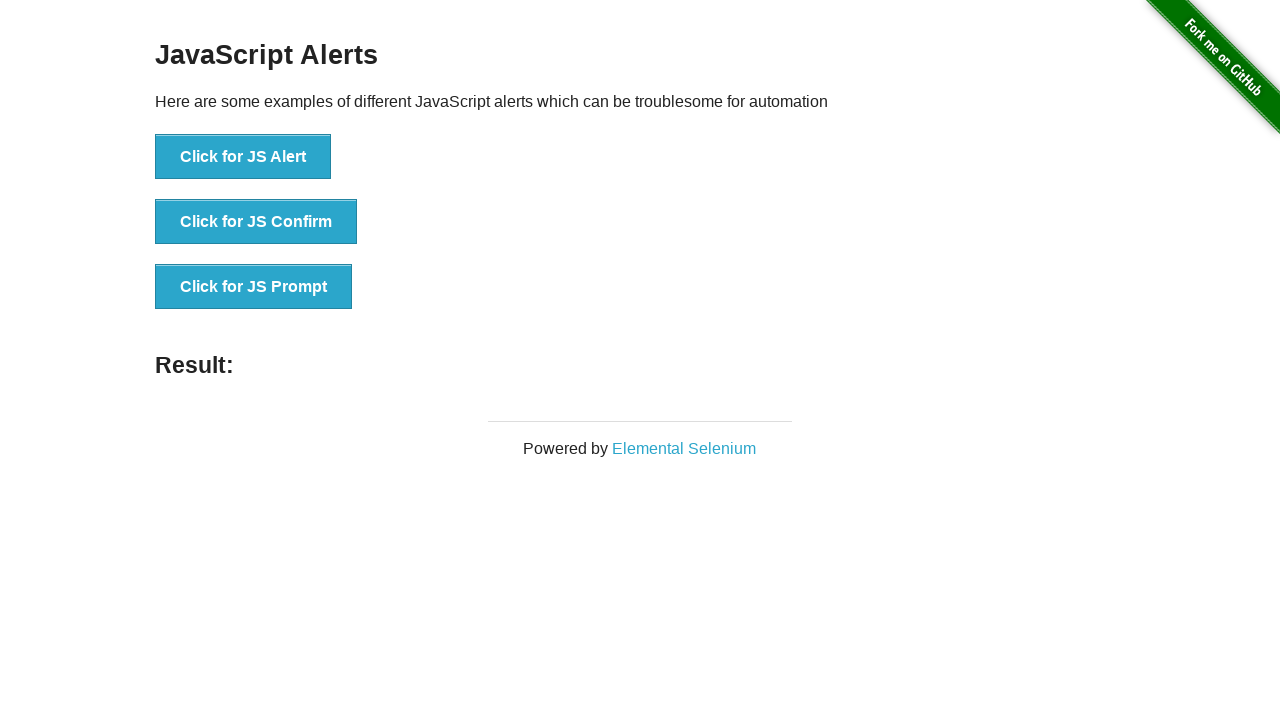

Clicked button to trigger confirm dialog at (256, 222) on xpath=//button[@onclick='jsConfirm()']
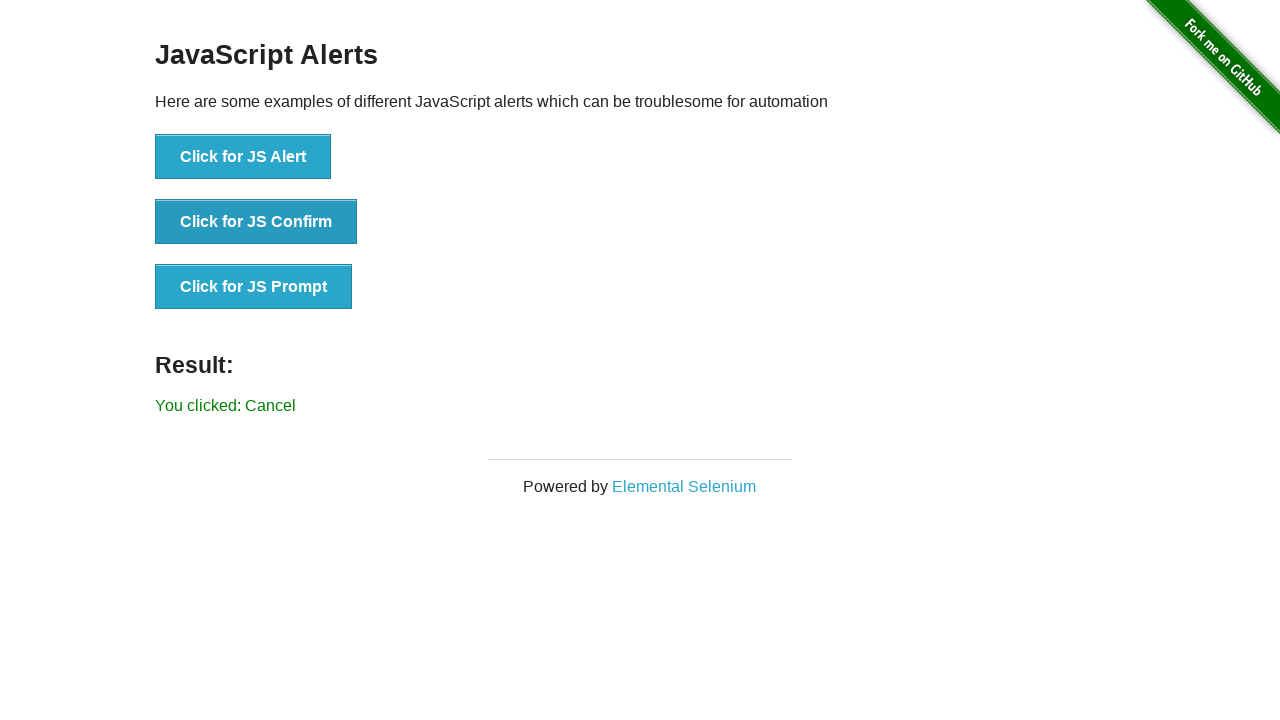

Set up dialog handler to dismiss confirm dialog
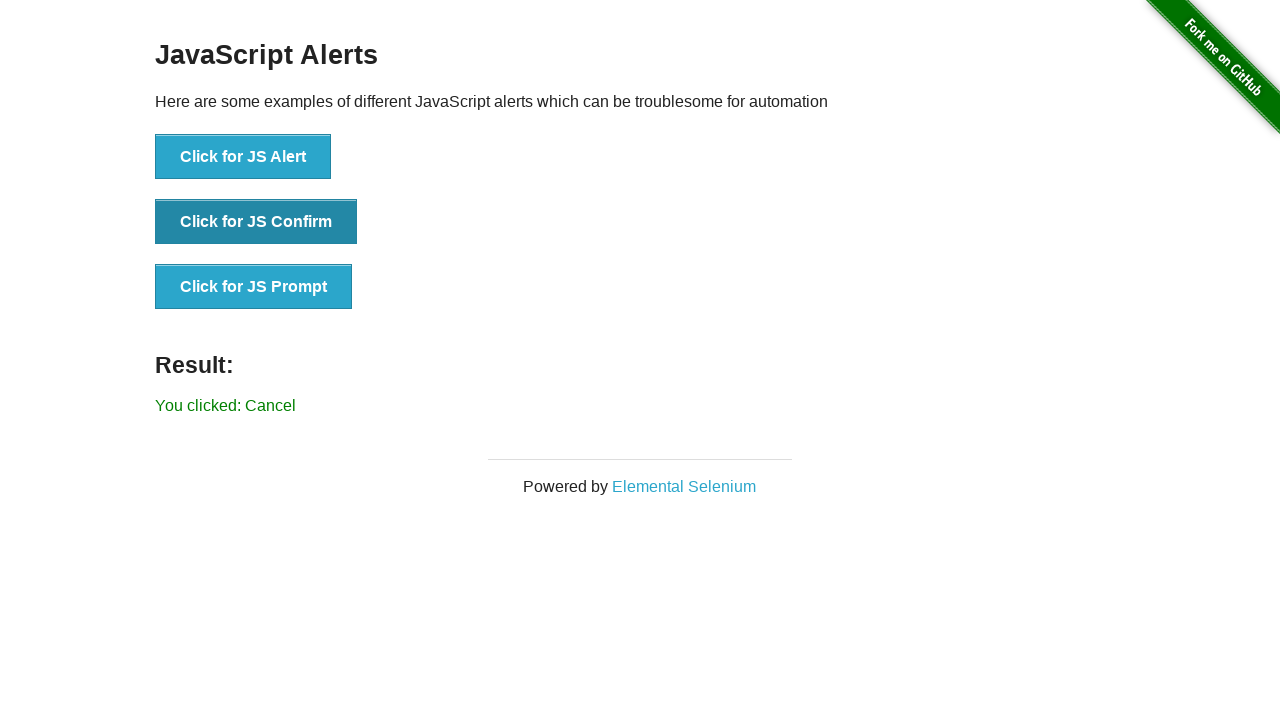

Clicked button to trigger confirm dialog again with handler active at (256, 222) on xpath=//button[@onclick='jsConfirm()']
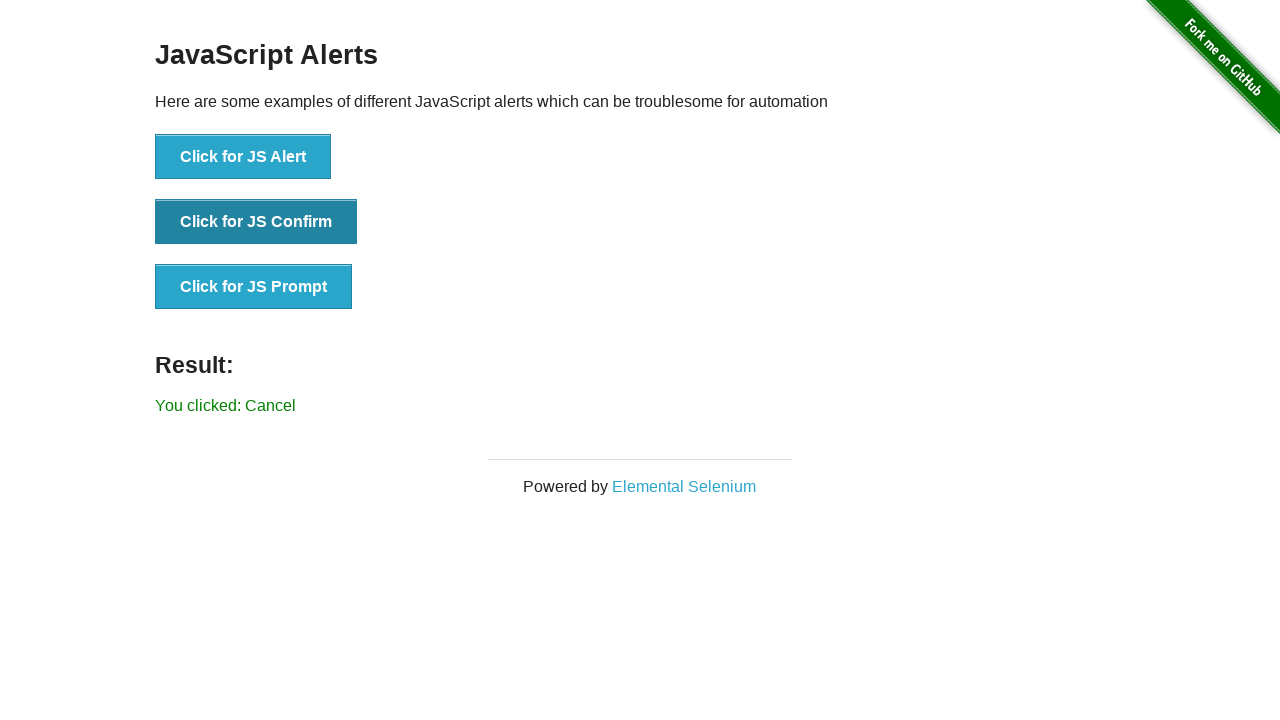

Result text element appeared after dismissing dialog
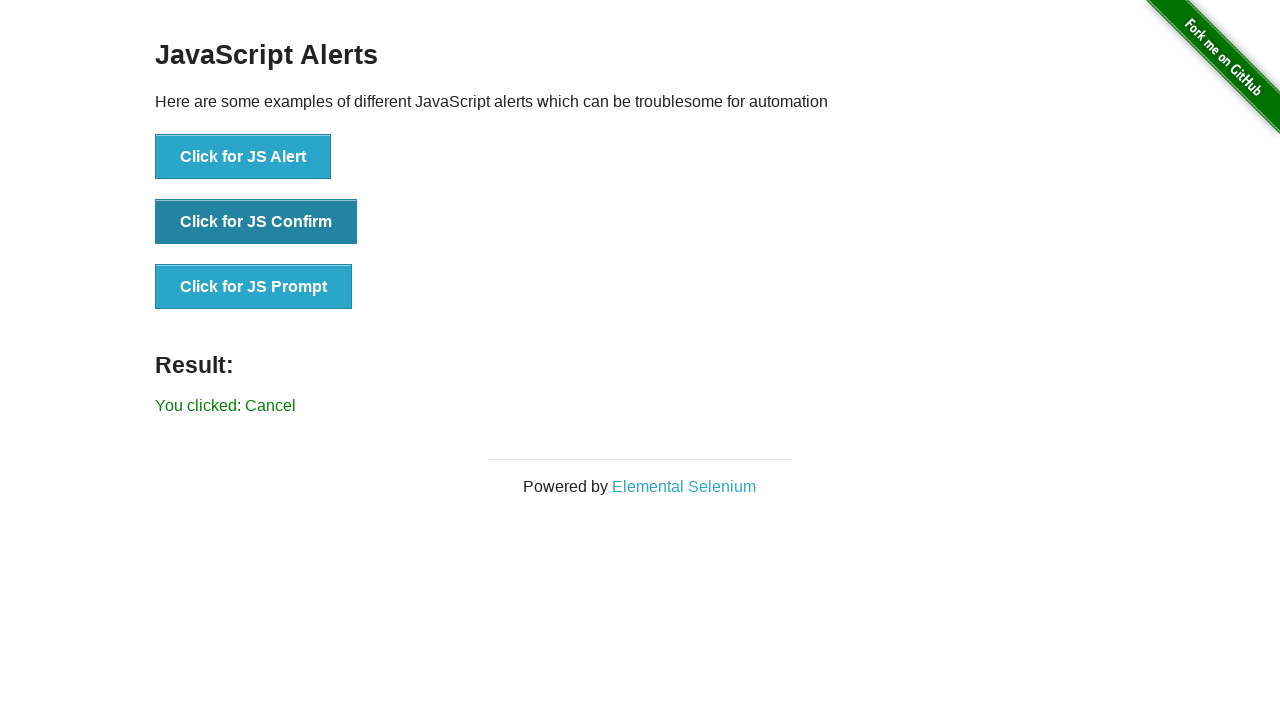

Retrieved result text from page
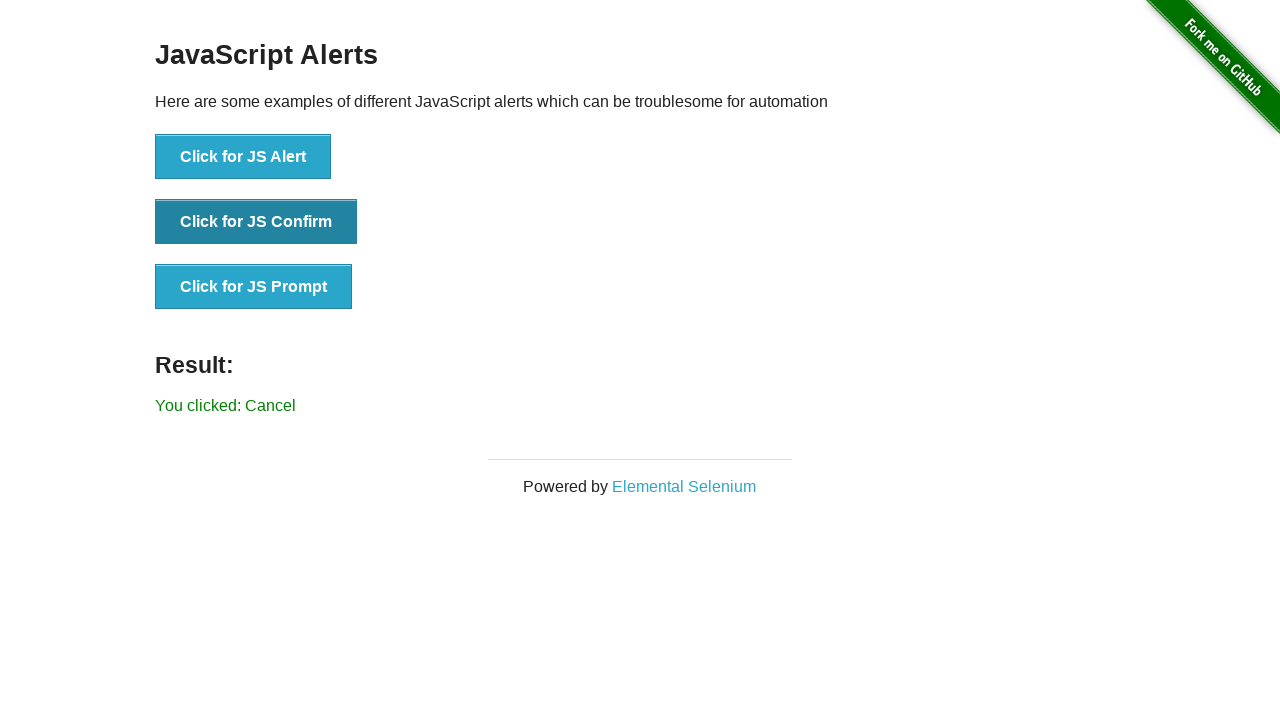

Verified result text matches expected 'You clicked: Cancel'
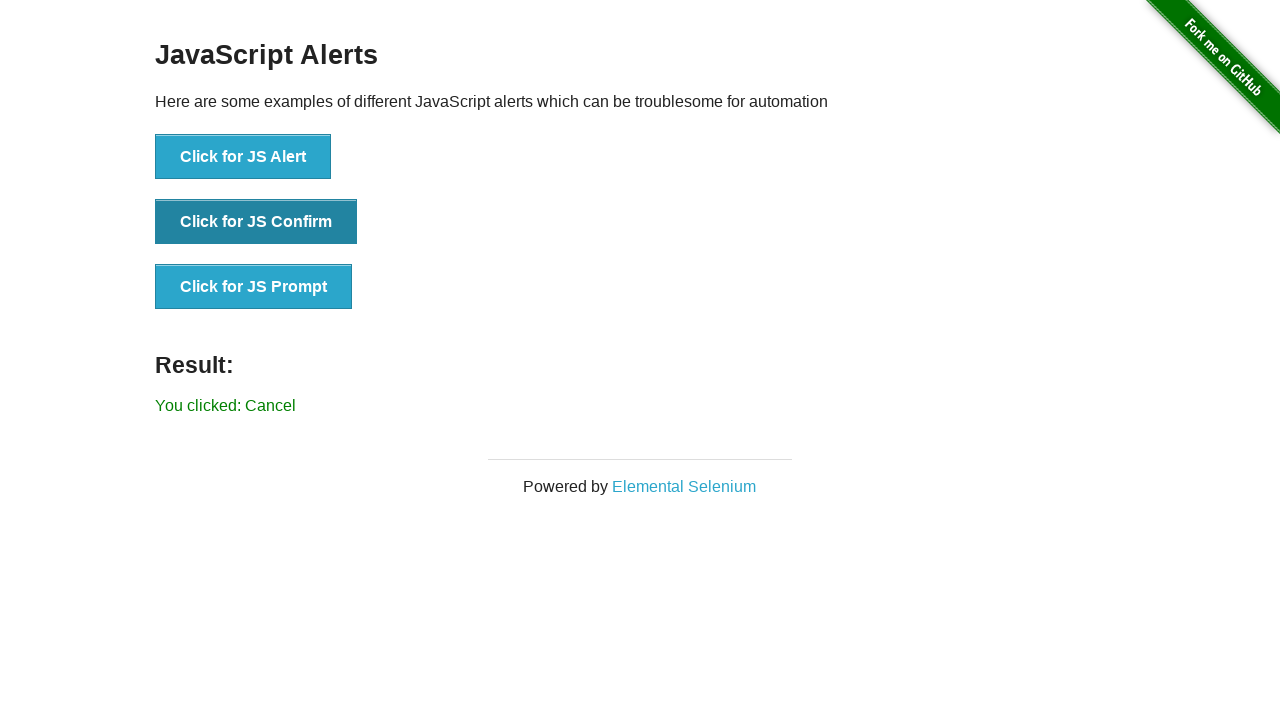

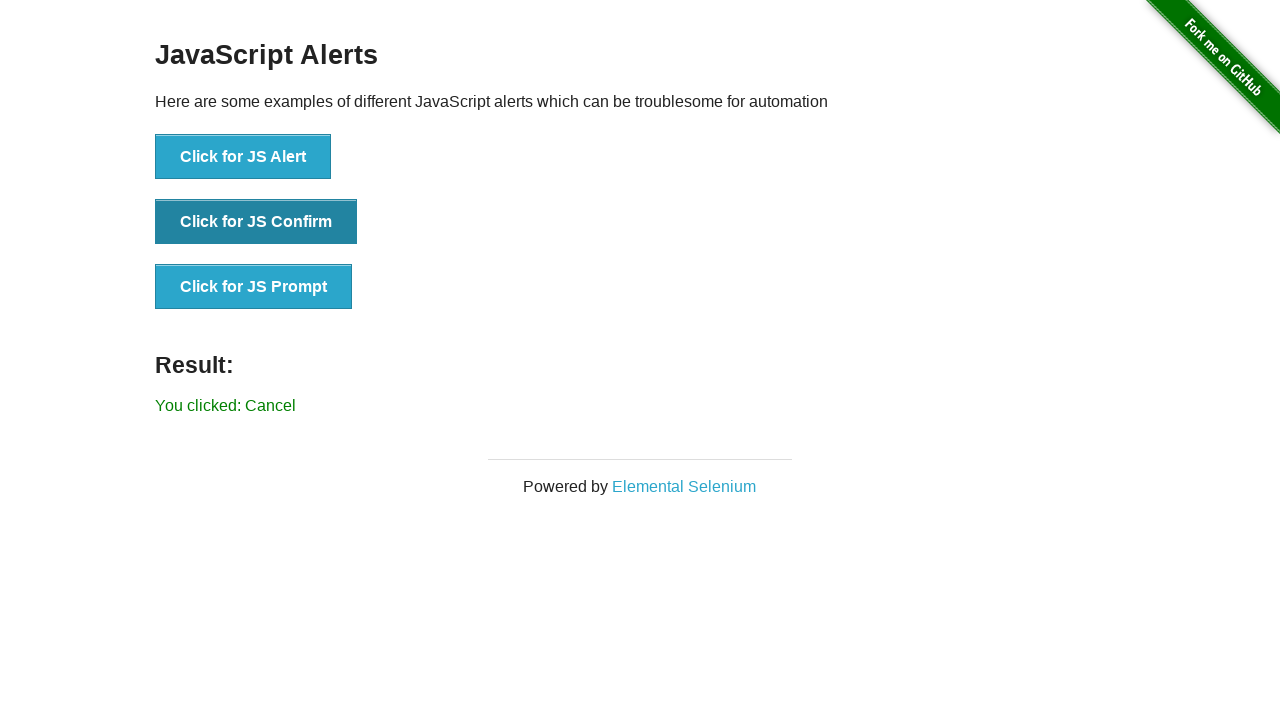